Navigates to the omayo blogspot testing page and clicks on a link containing the text "Open"

Starting URL: http://omayo.blogspot.com/

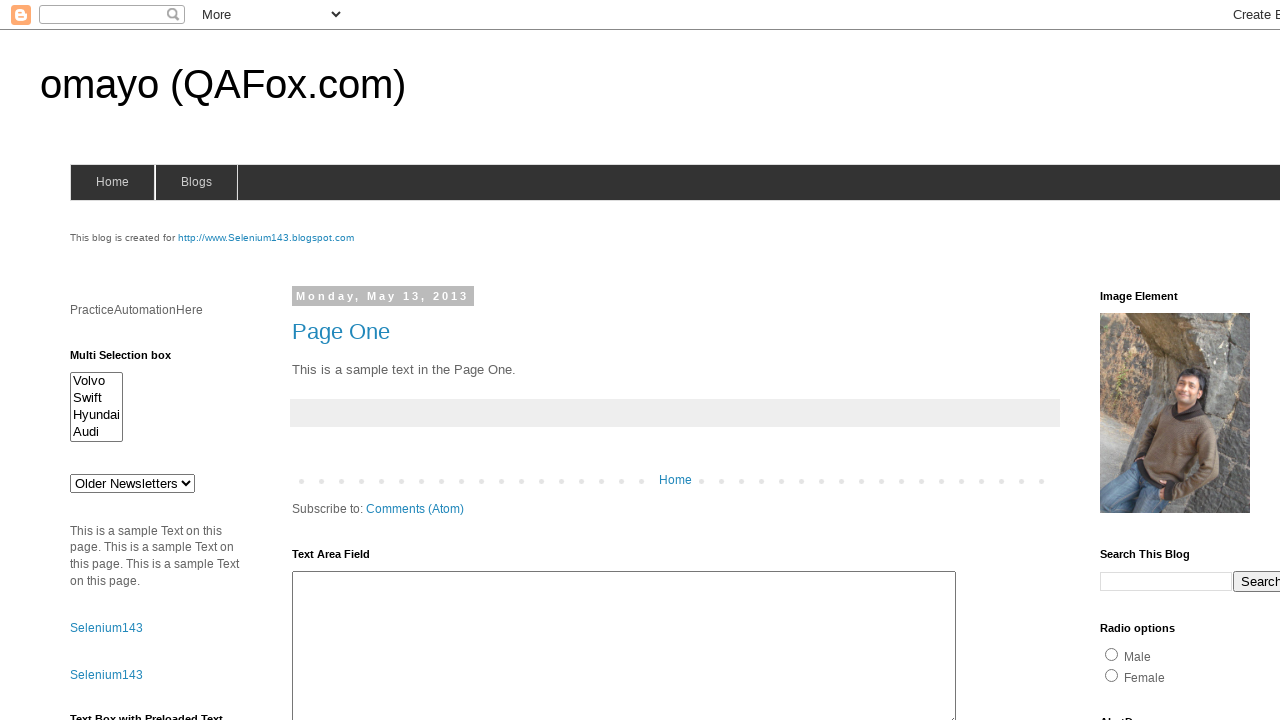

Navigated to omayo blogspot testing page
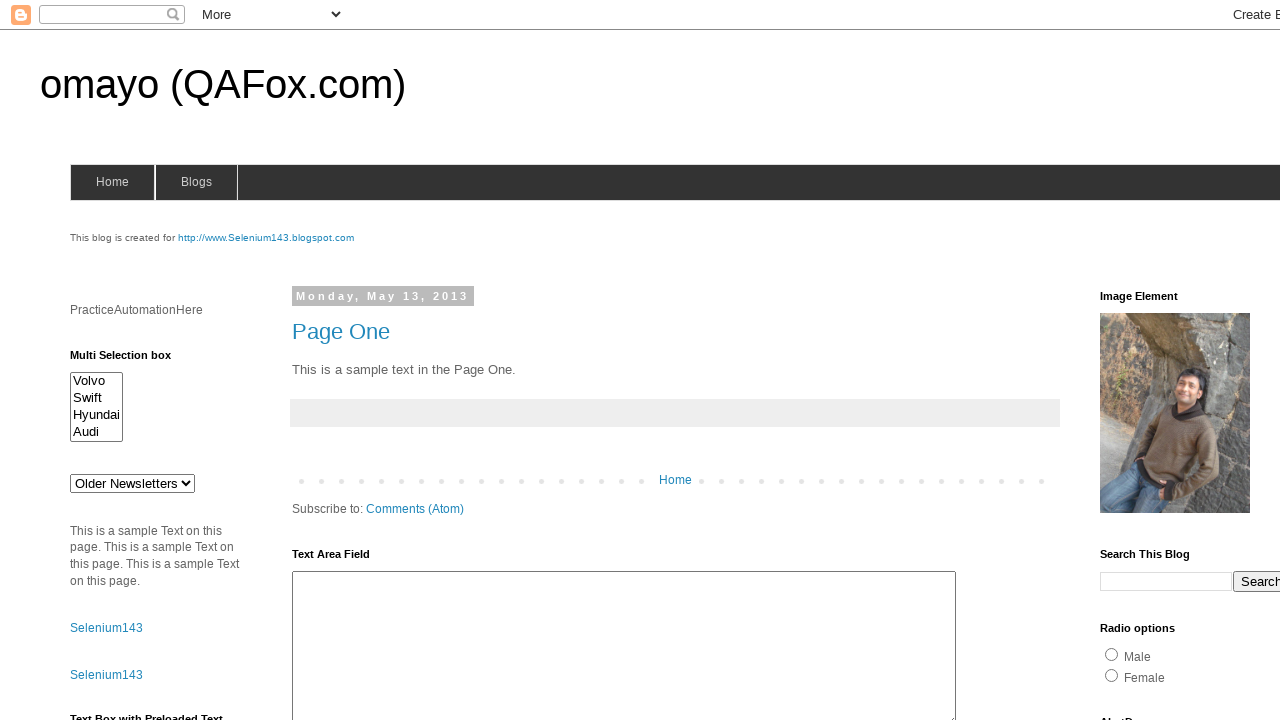

Clicked on link containing 'Open' text at (132, 360) on xpath=//a[contains(text(),'Open')]
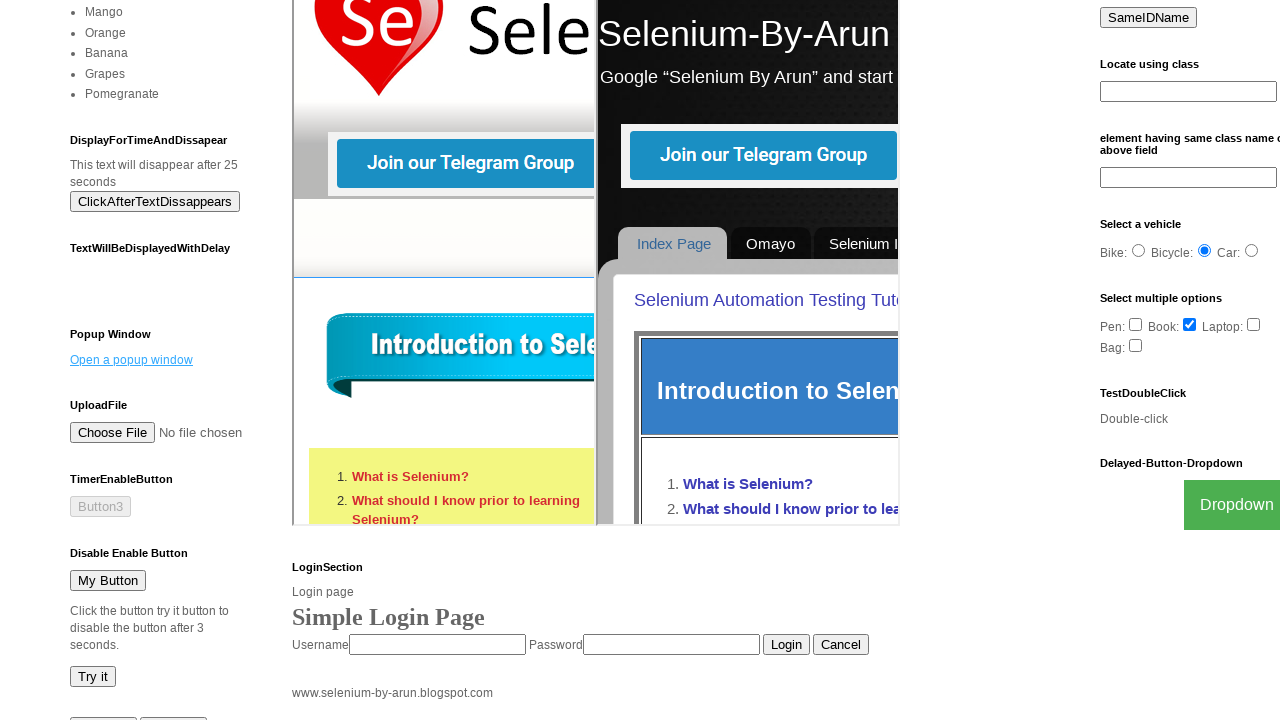

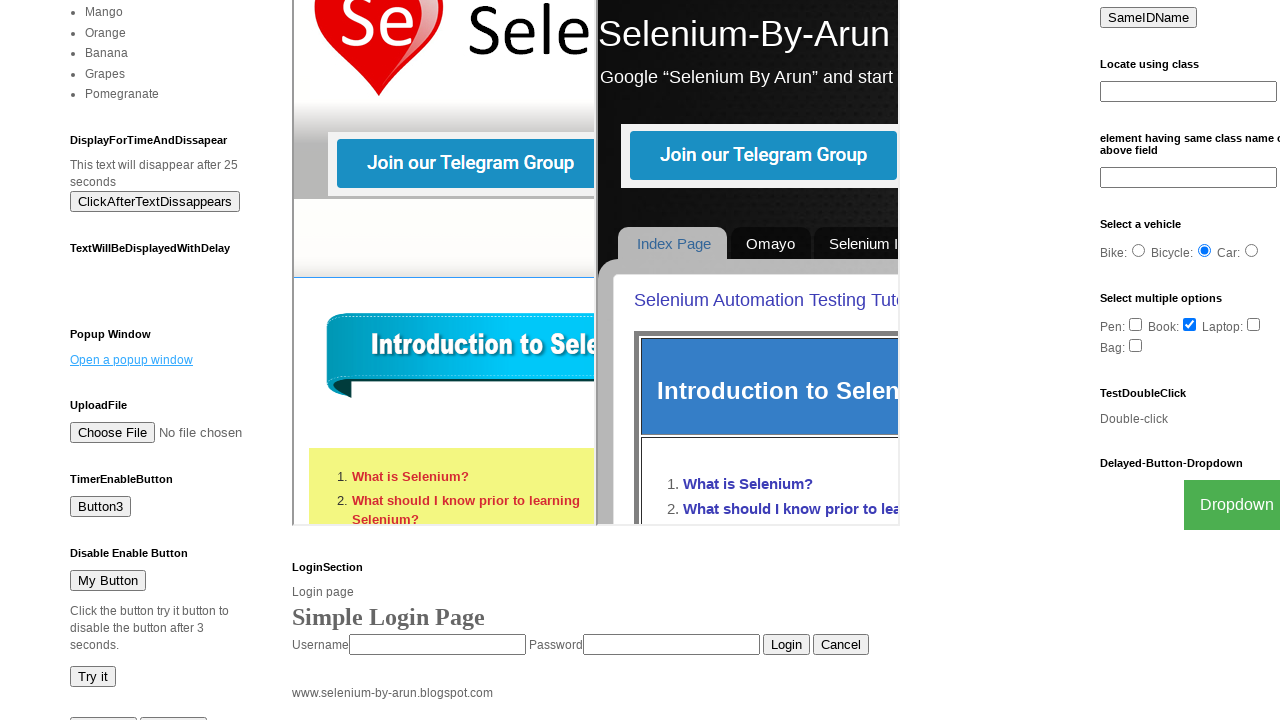